Tests JavaScript alert functionality by clicking a button that triggers an alert and attempting to read page content

Starting URL: https://the-internet.herokuapp.com/javascript_alerts

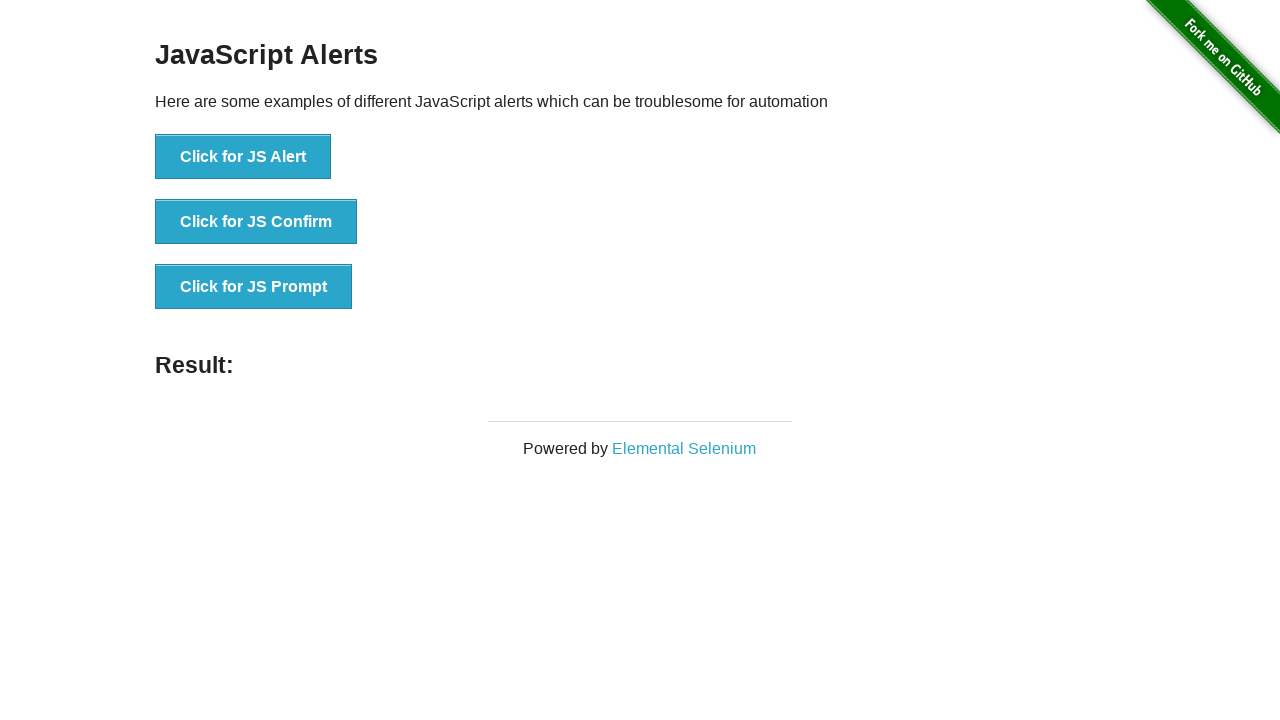

Clicked button to trigger JavaScript alert at (243, 157) on xpath=//button[text()='Click for JS Alert']
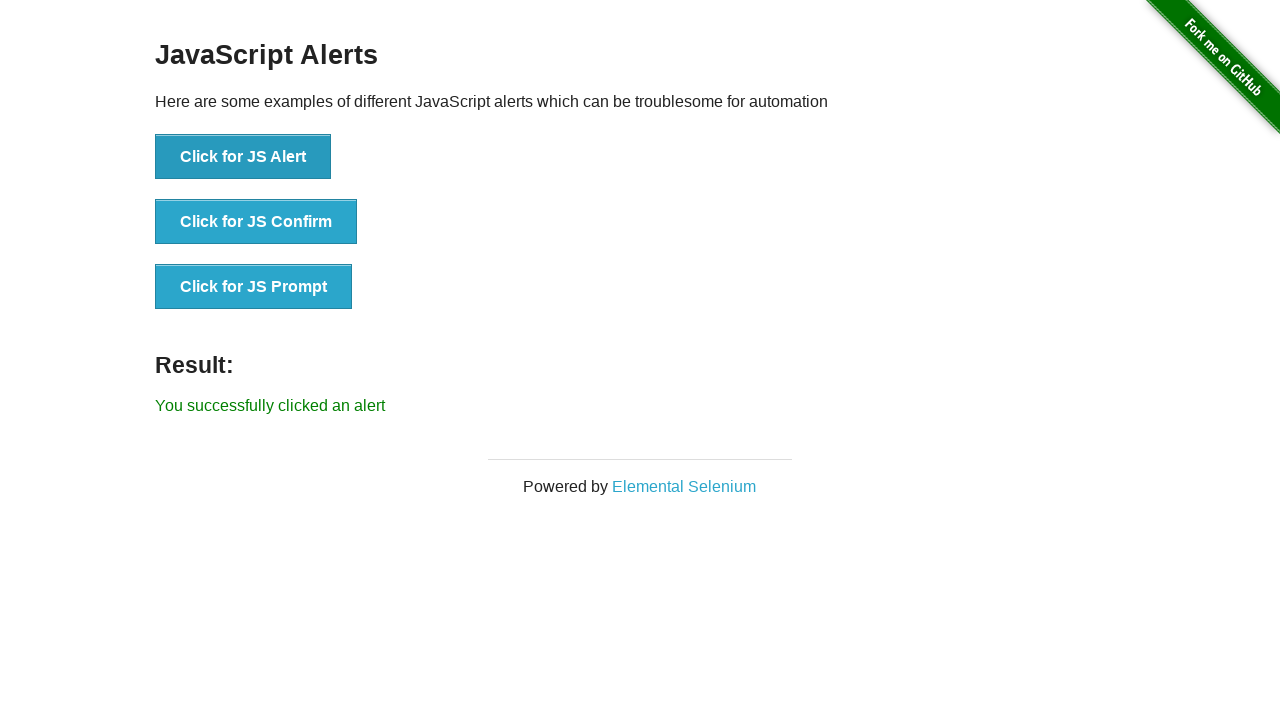

Set up dialog handler to accept alerts
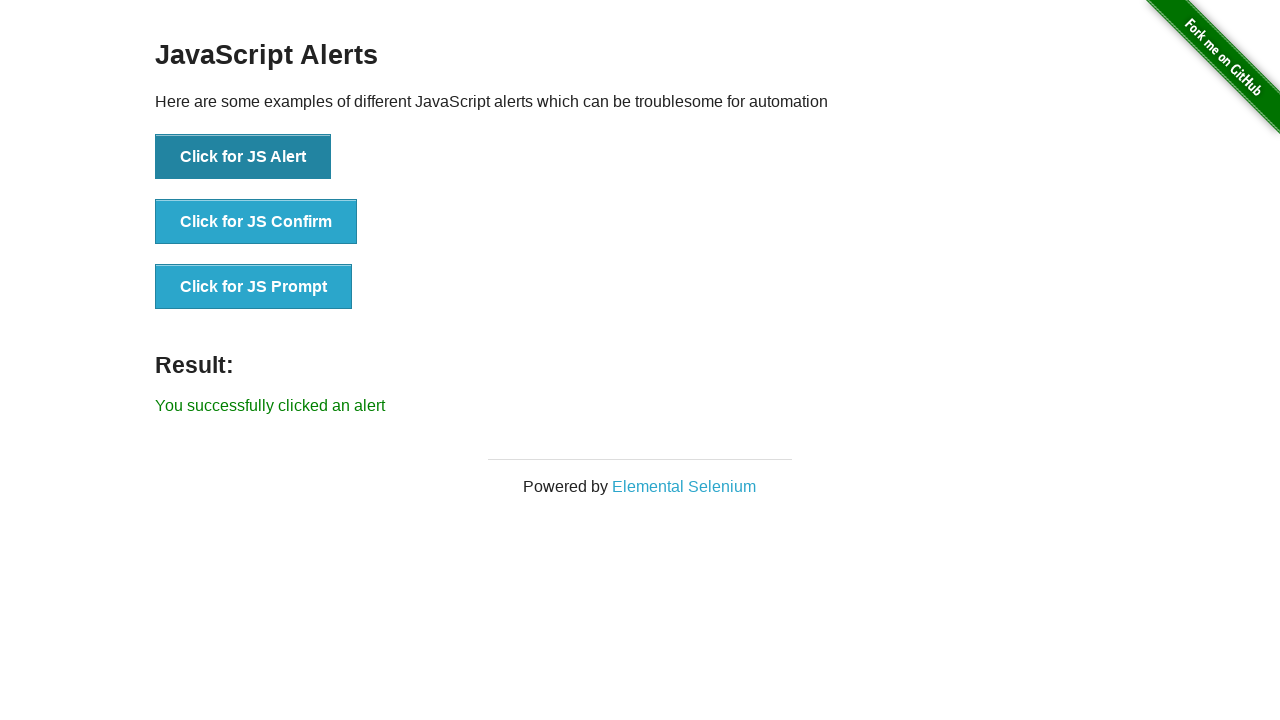

Clicked button to trigger alert again with handler active at (243, 157) on xpath=//button[text()='Click for JS Alert']
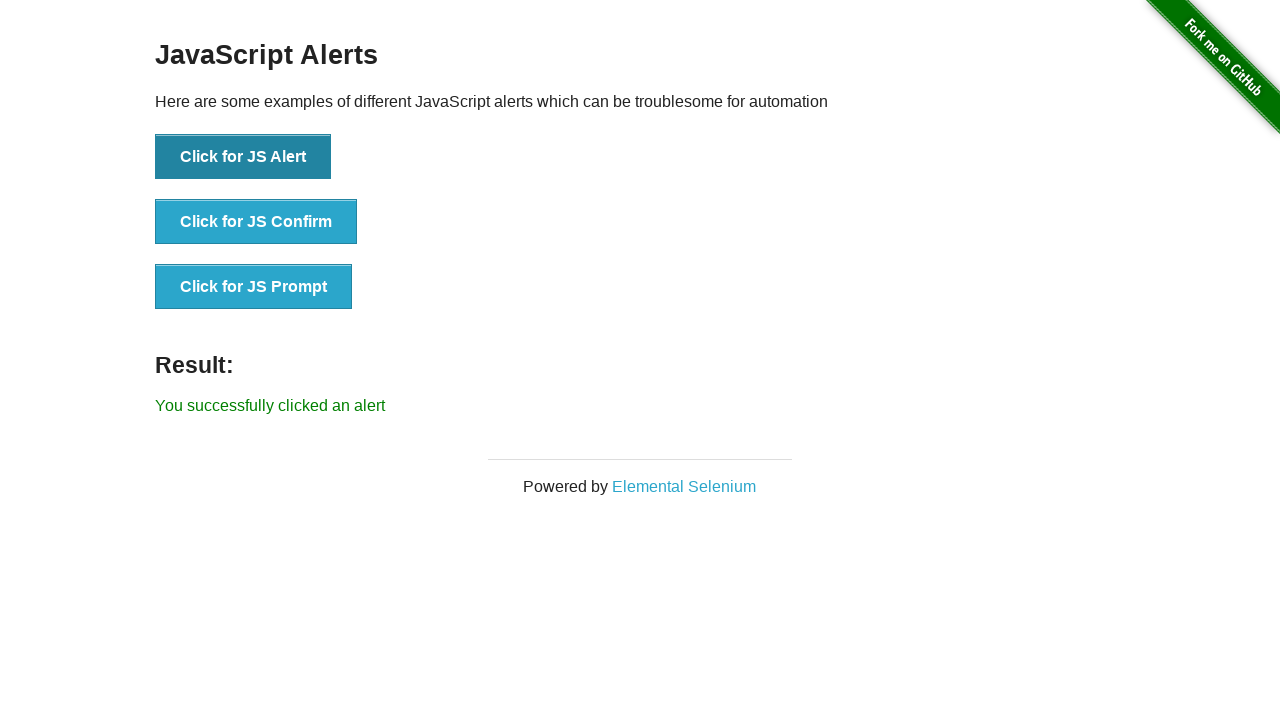

Retrieved page heading text: JavaScript Alerts
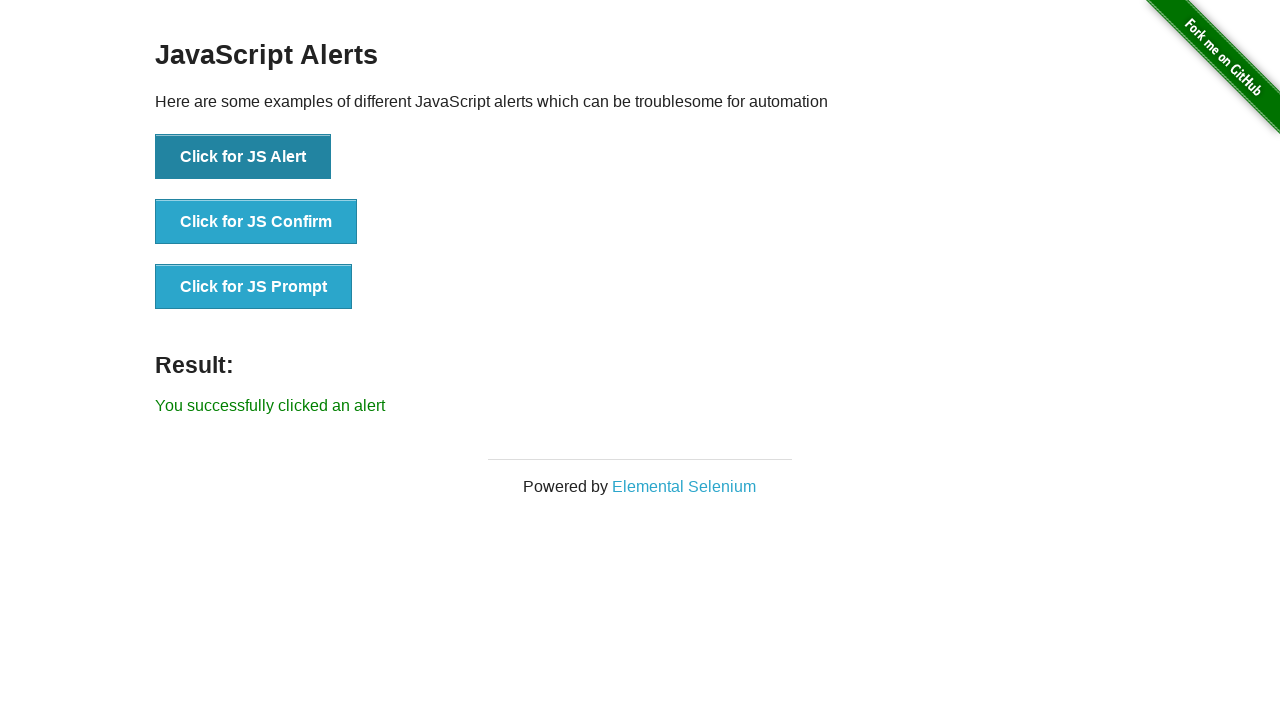

Printed heading text to console
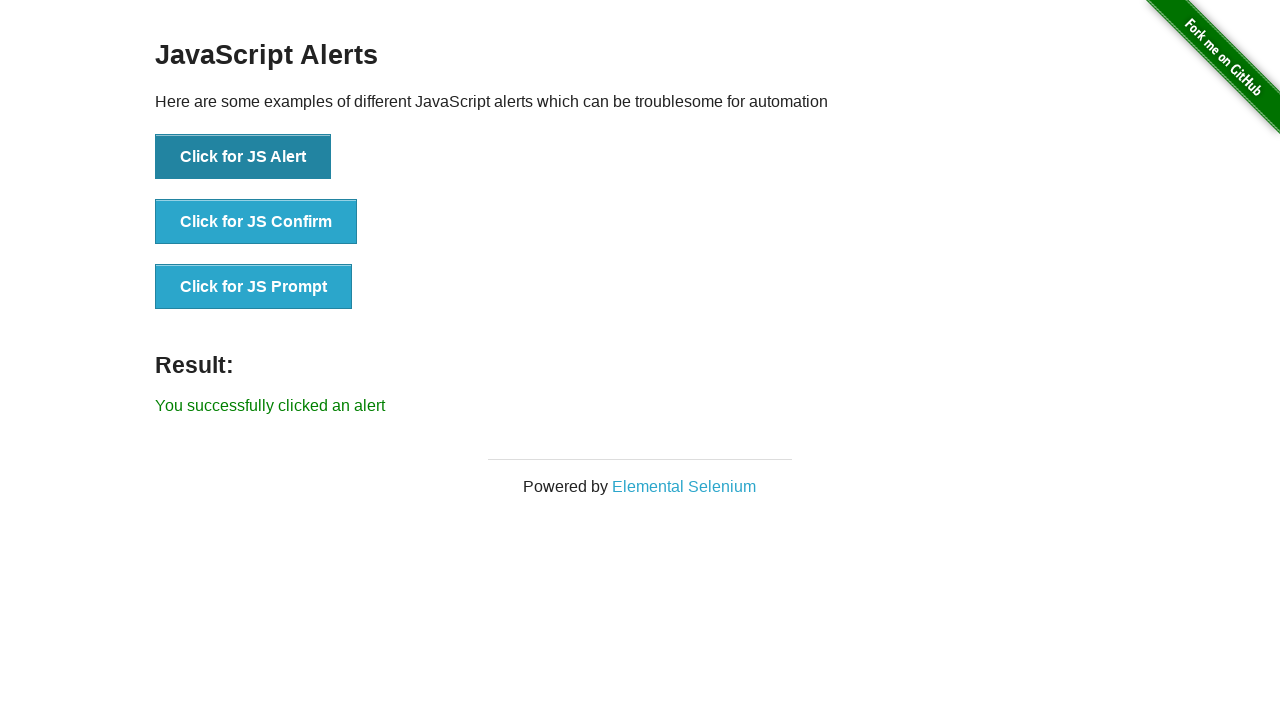

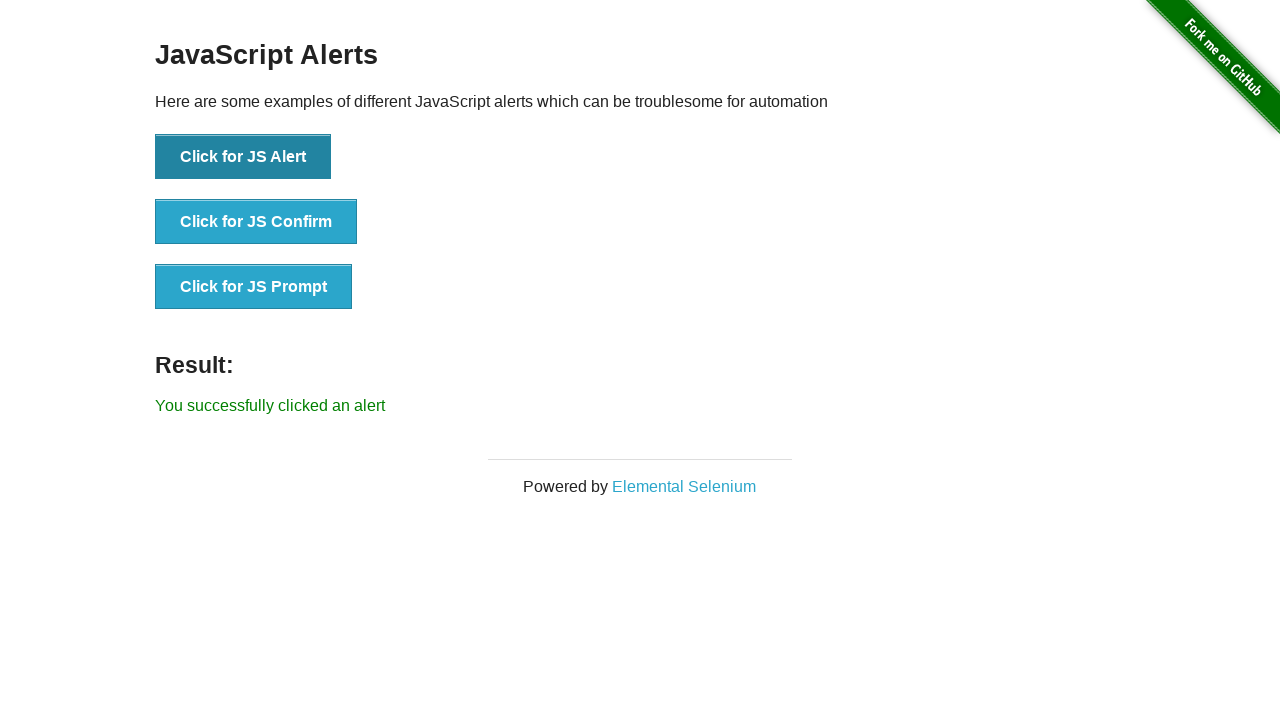